Tests that the currently applied filter link is highlighted with selected class

Starting URL: https://demo.playwright.dev/todomvc

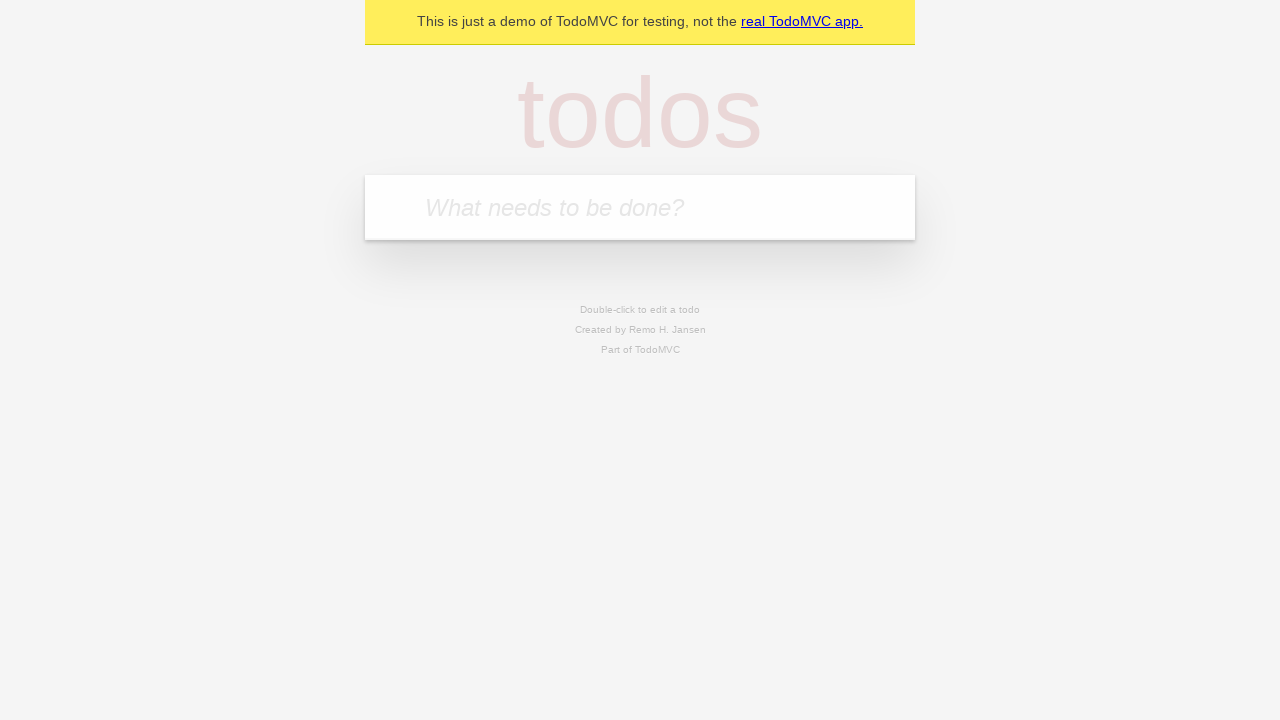

Filled todo input with 'buy some cheese' on internal:attr=[placeholder="What needs to be done?"i]
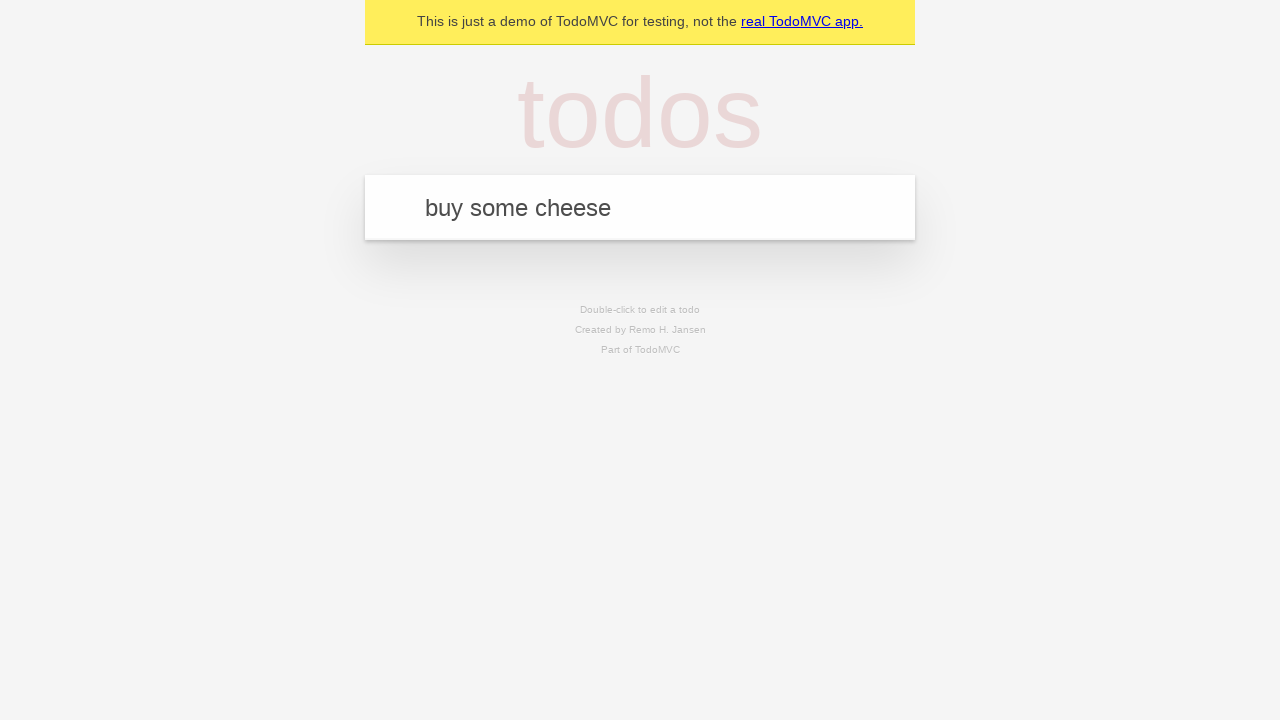

Pressed Enter to create first todo on internal:attr=[placeholder="What needs to be done?"i]
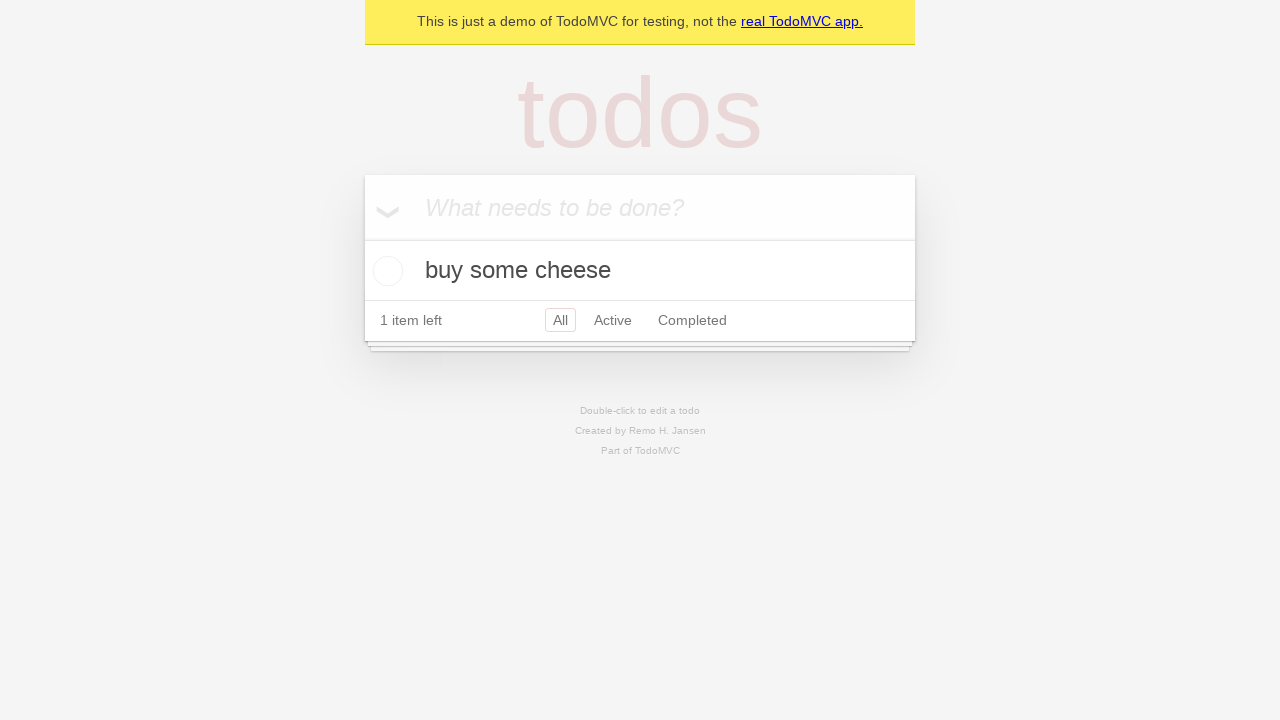

Filled todo input with 'feed the cat' on internal:attr=[placeholder="What needs to be done?"i]
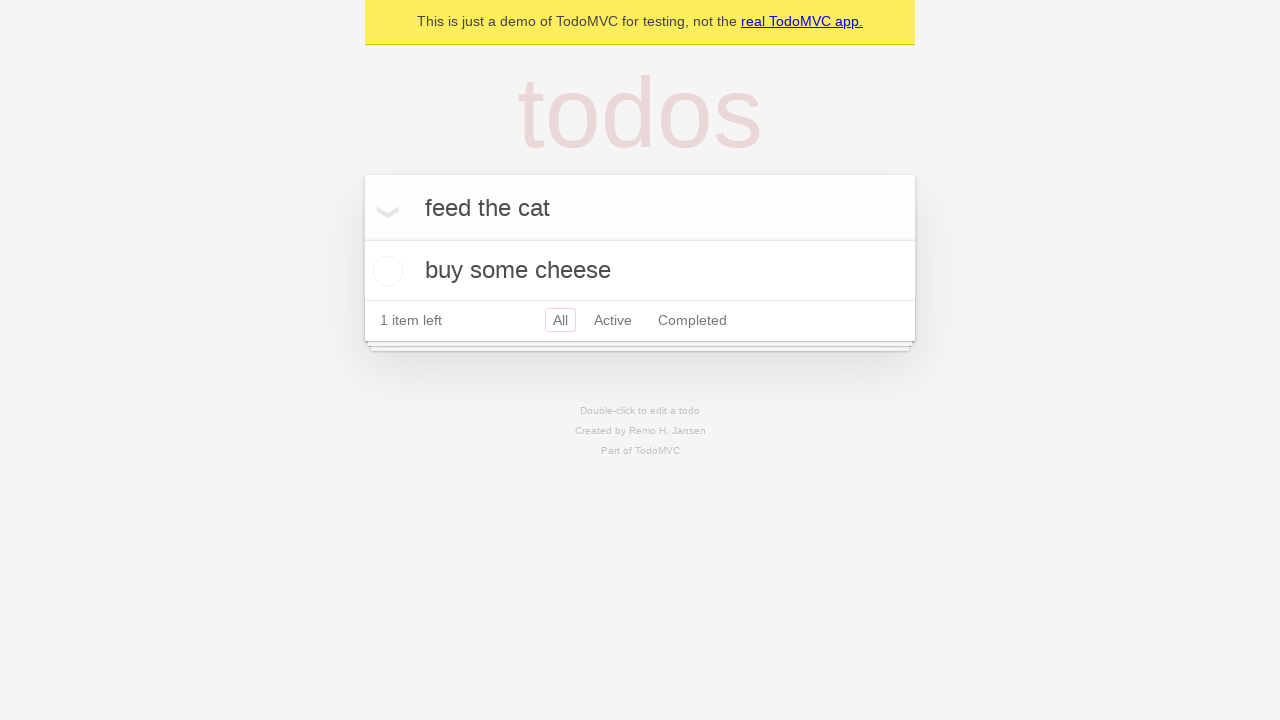

Pressed Enter to create second todo on internal:attr=[placeholder="What needs to be done?"i]
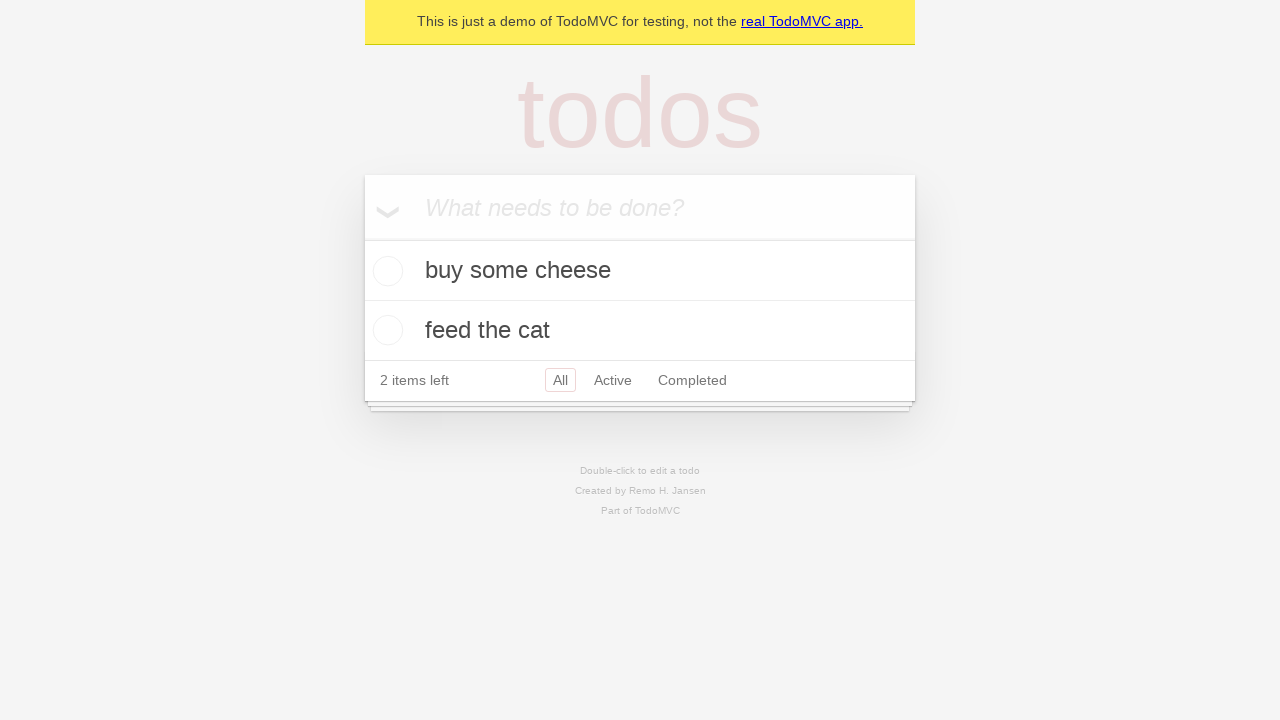

Filled todo input with 'book a doctors appointment' on internal:attr=[placeholder="What needs to be done?"i]
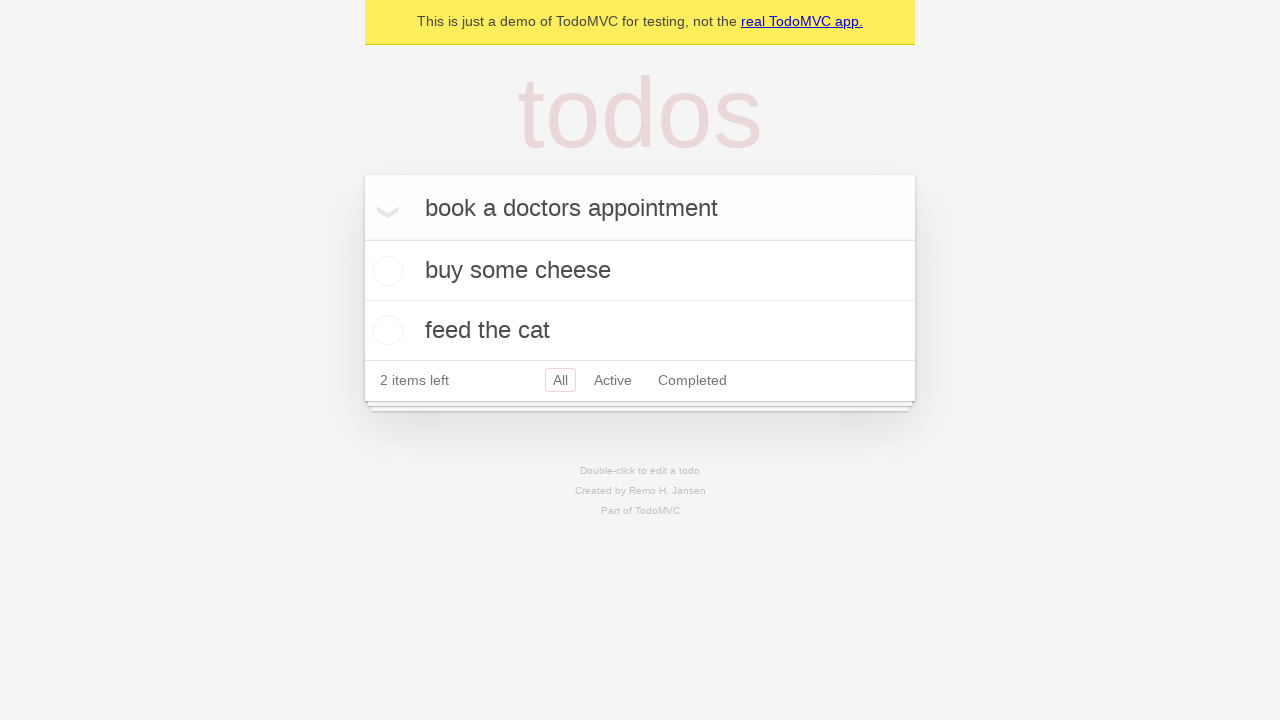

Pressed Enter to create third todo on internal:attr=[placeholder="What needs to be done?"i]
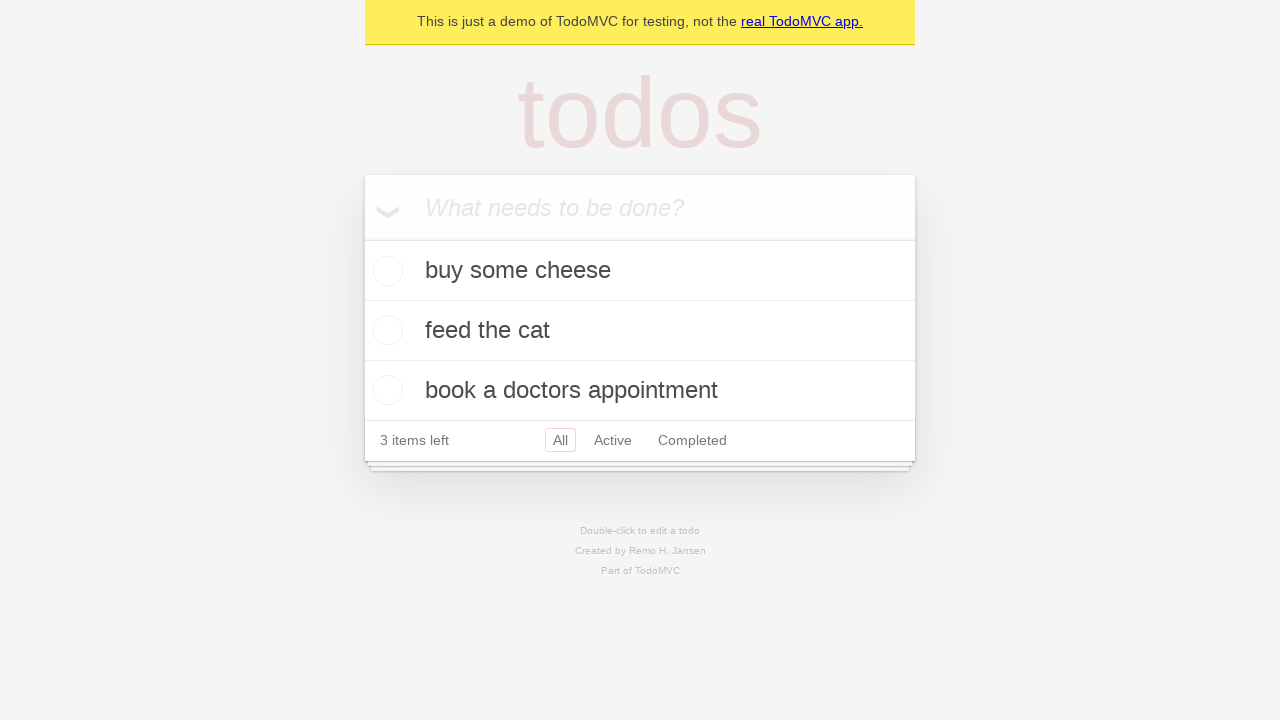

Clicked Active filter link at (613, 440) on internal:role=link[name="Active"i]
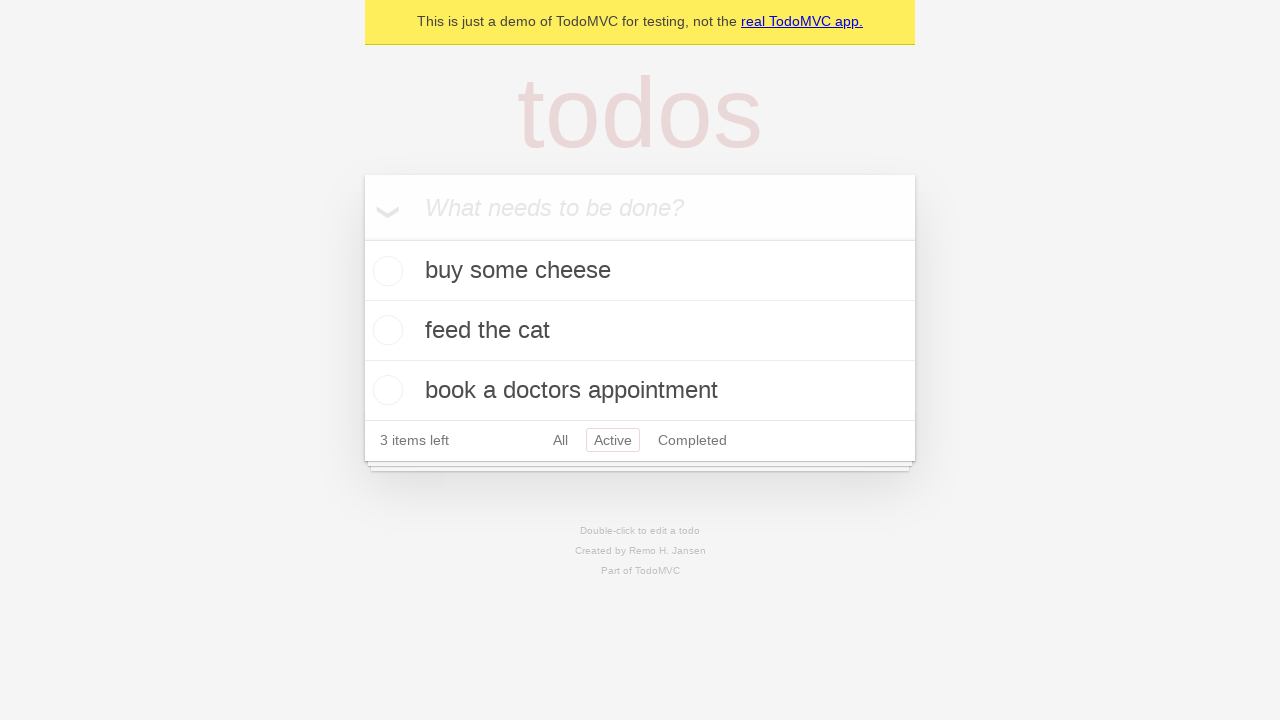

Clicked Completed filter link to verify it is highlighted as selected at (692, 440) on internal:role=link[name="Completed"i]
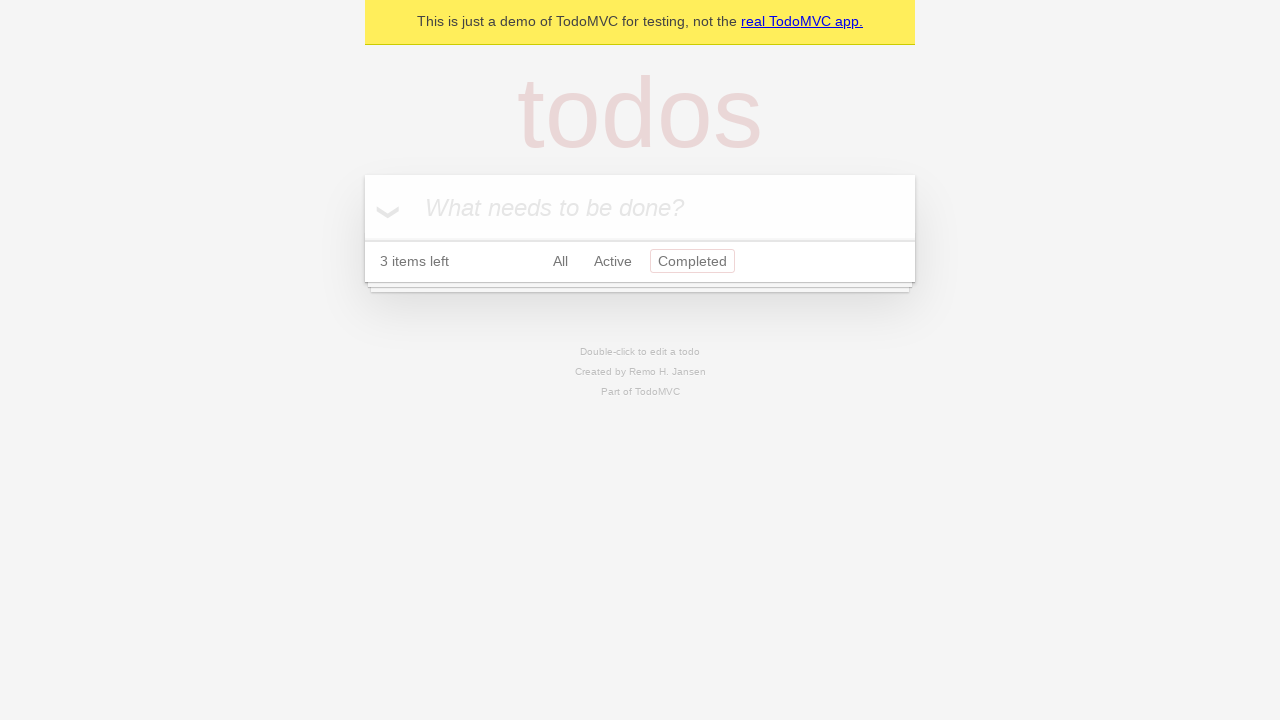

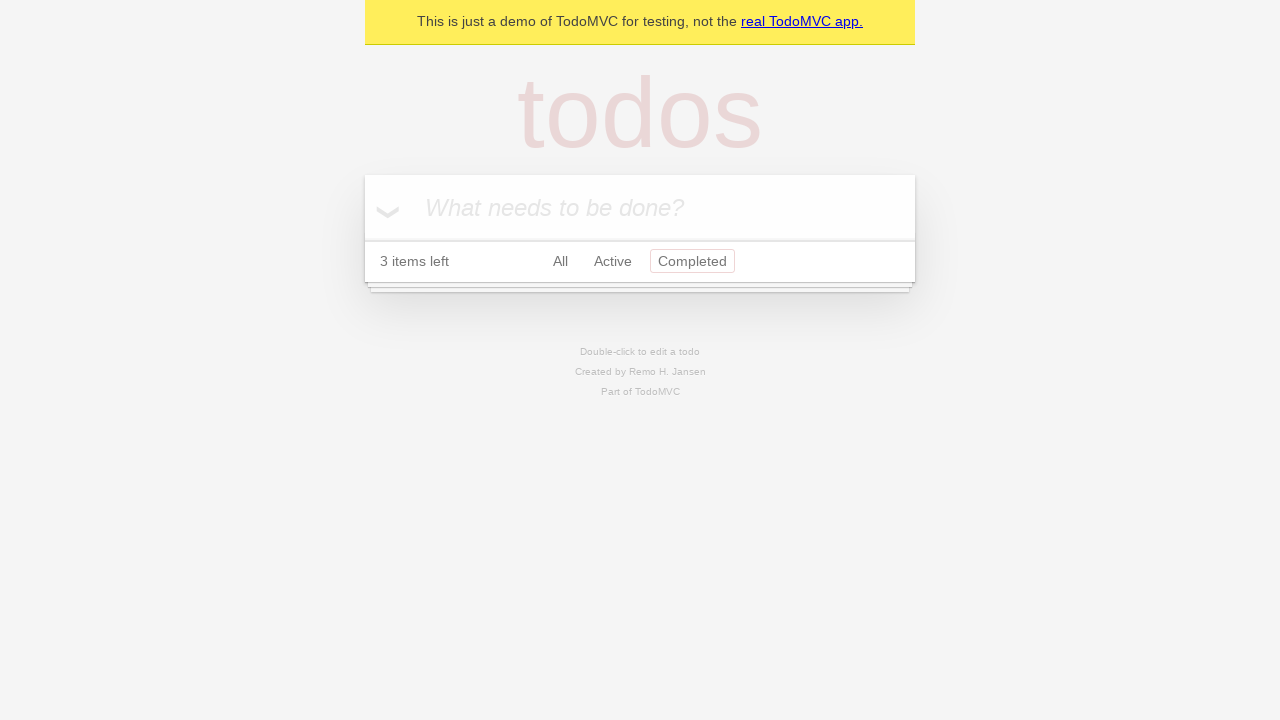